Extracts an attribute value from an image element, performs a mathematical calculation, and fills a form with the result, checkbox, and radio button selections before submitting

Starting URL: http://suninjuly.github.io/get_attribute.html

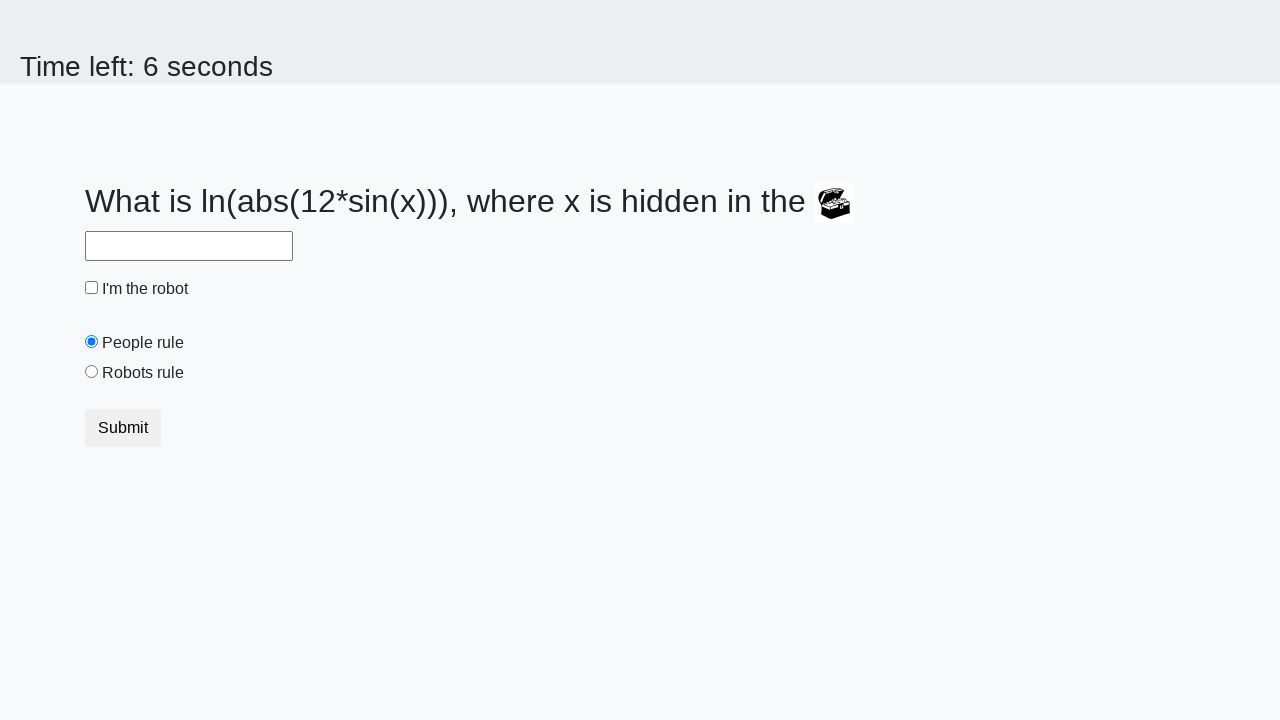

Located image element
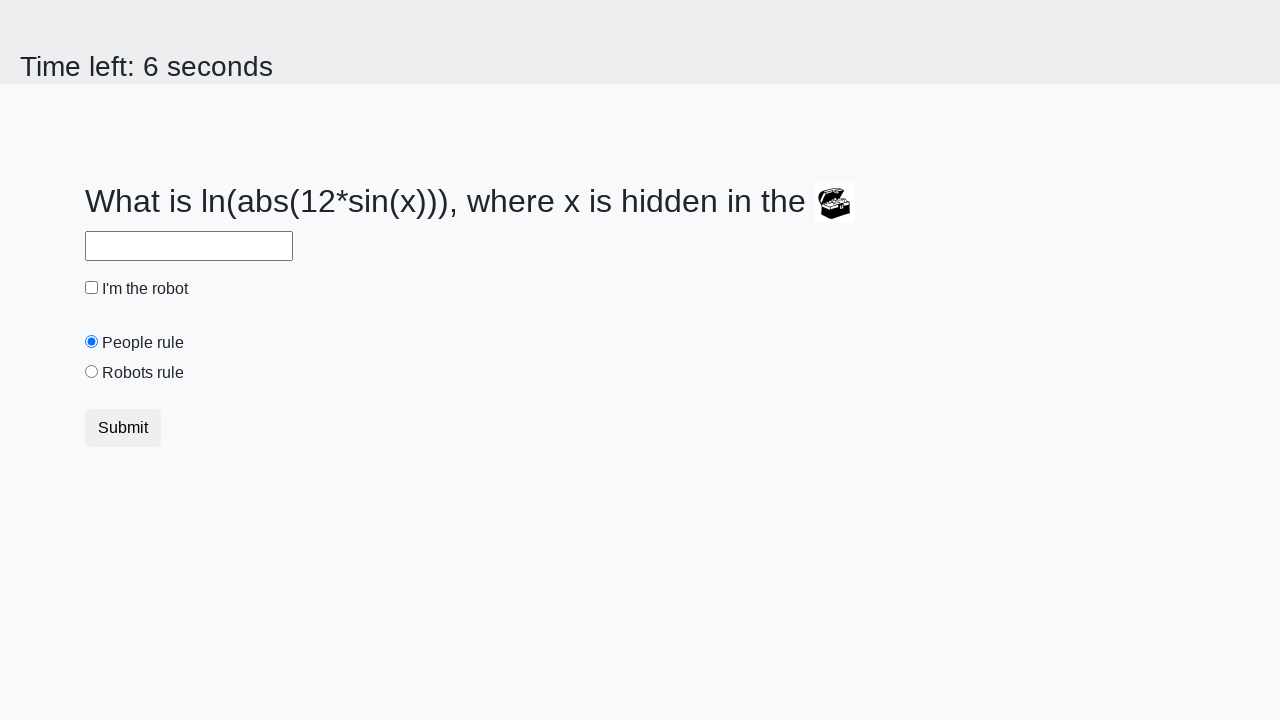

Extracted 'valuex' attribute from image element: 85
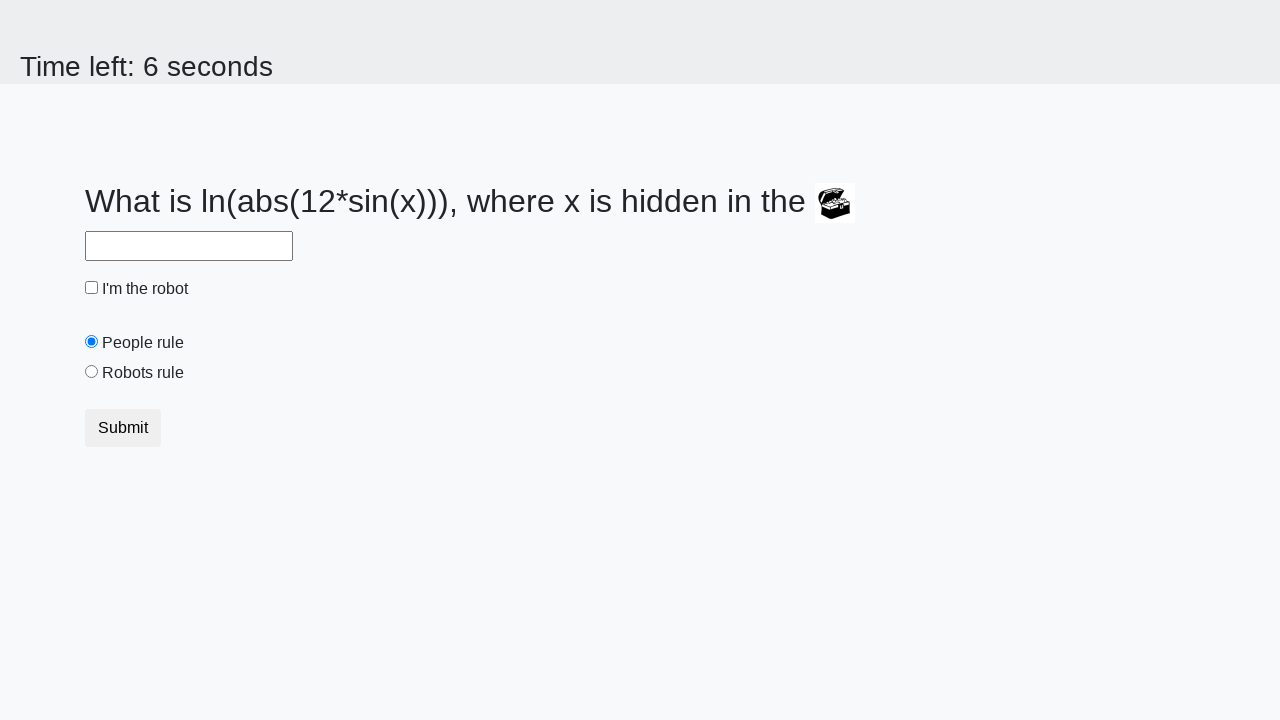

Calculated result using formula log(abs(12*sin(85))): 0.7480649323658943
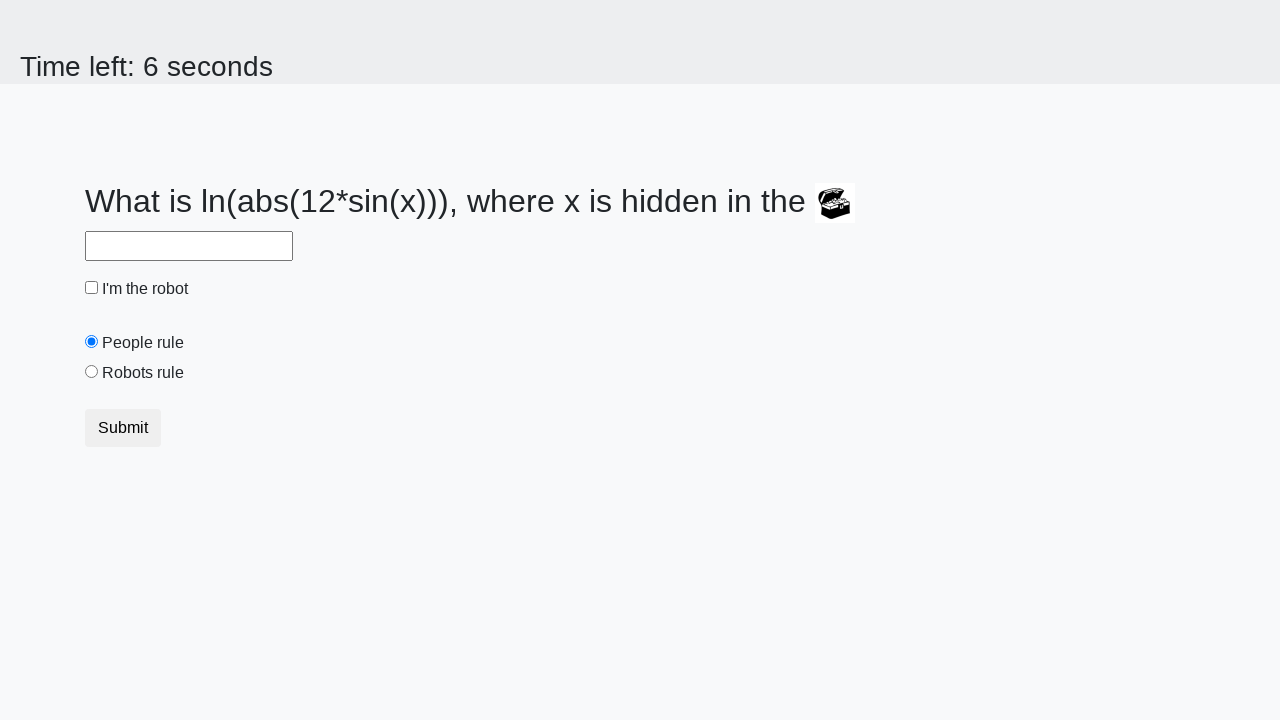

Filled answer field with calculated value: 0.7480649323658943 on #answer
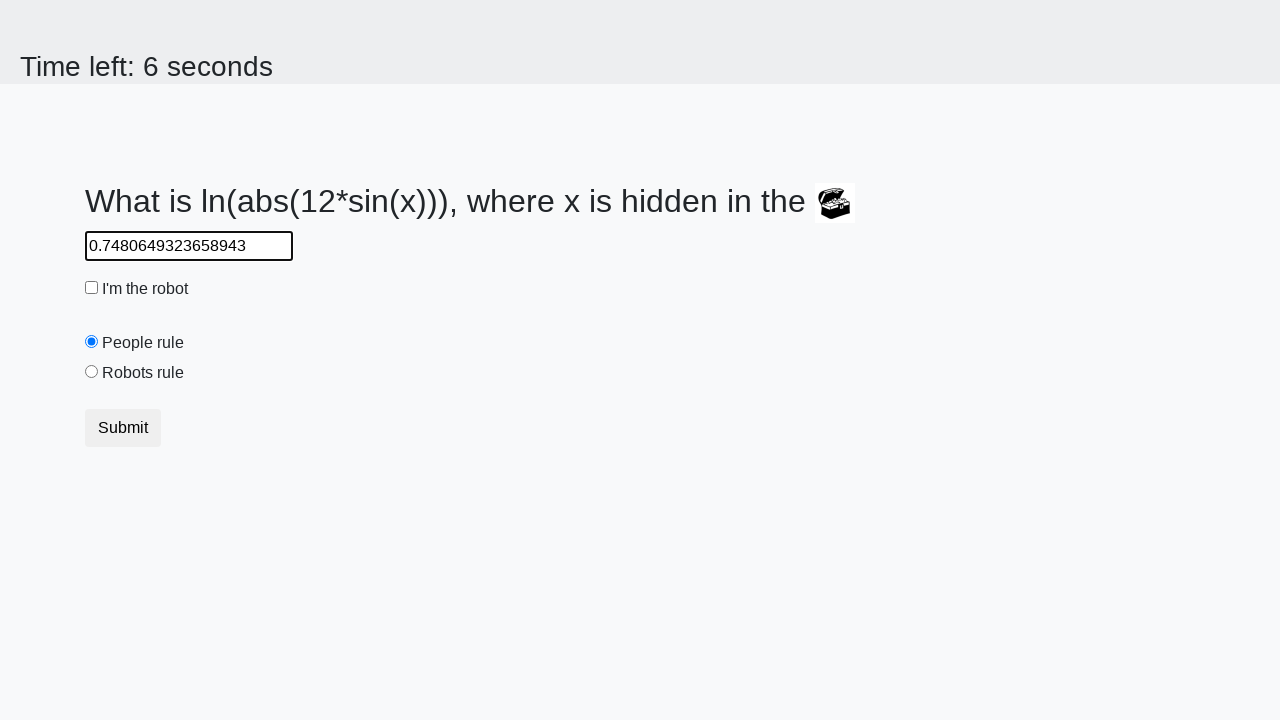

Clicked robot checkbox at (92, 288) on #robotCheckbox
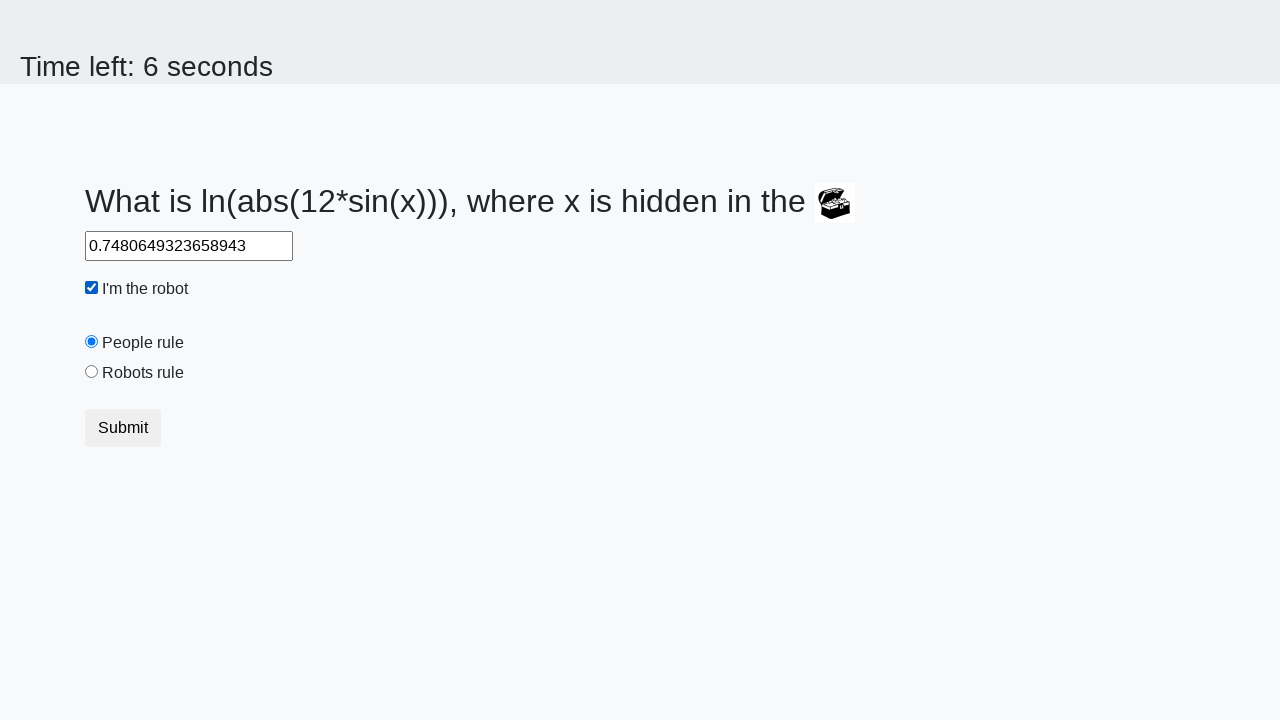

Clicked 'robots rule' radio button at (92, 372) on #robotsRule
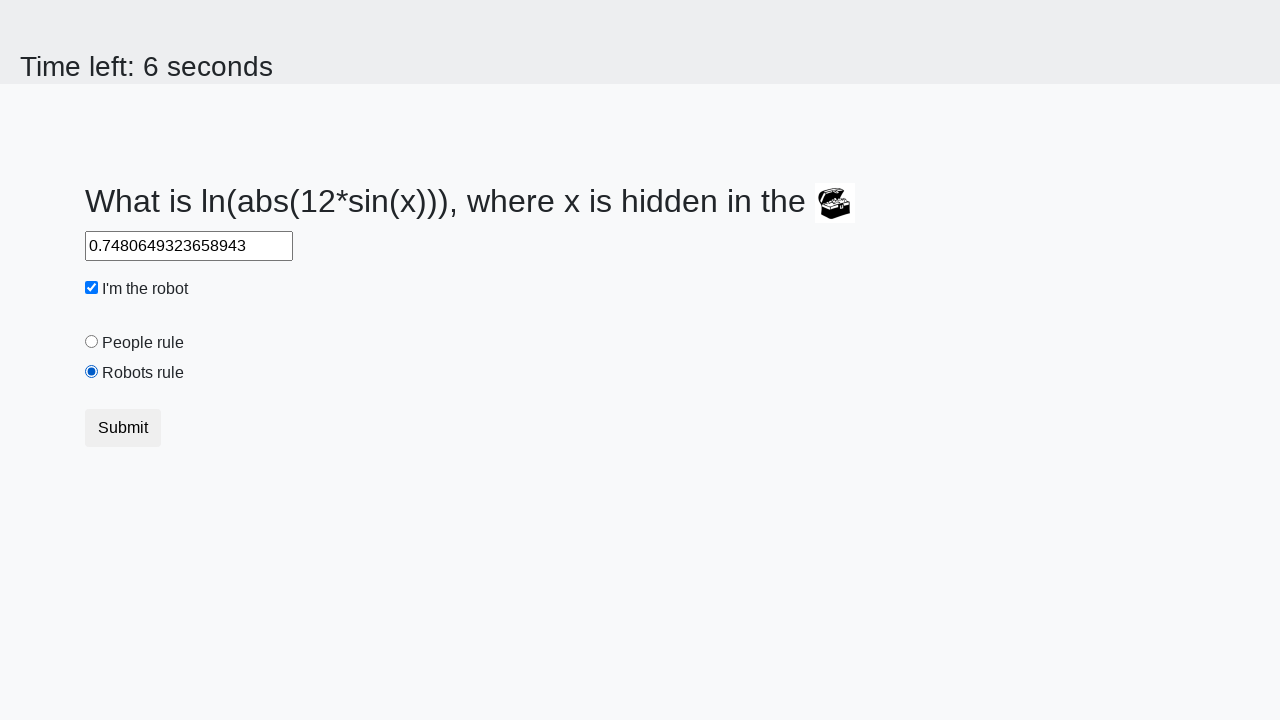

Clicked submit button at (123, 428) on button.btn
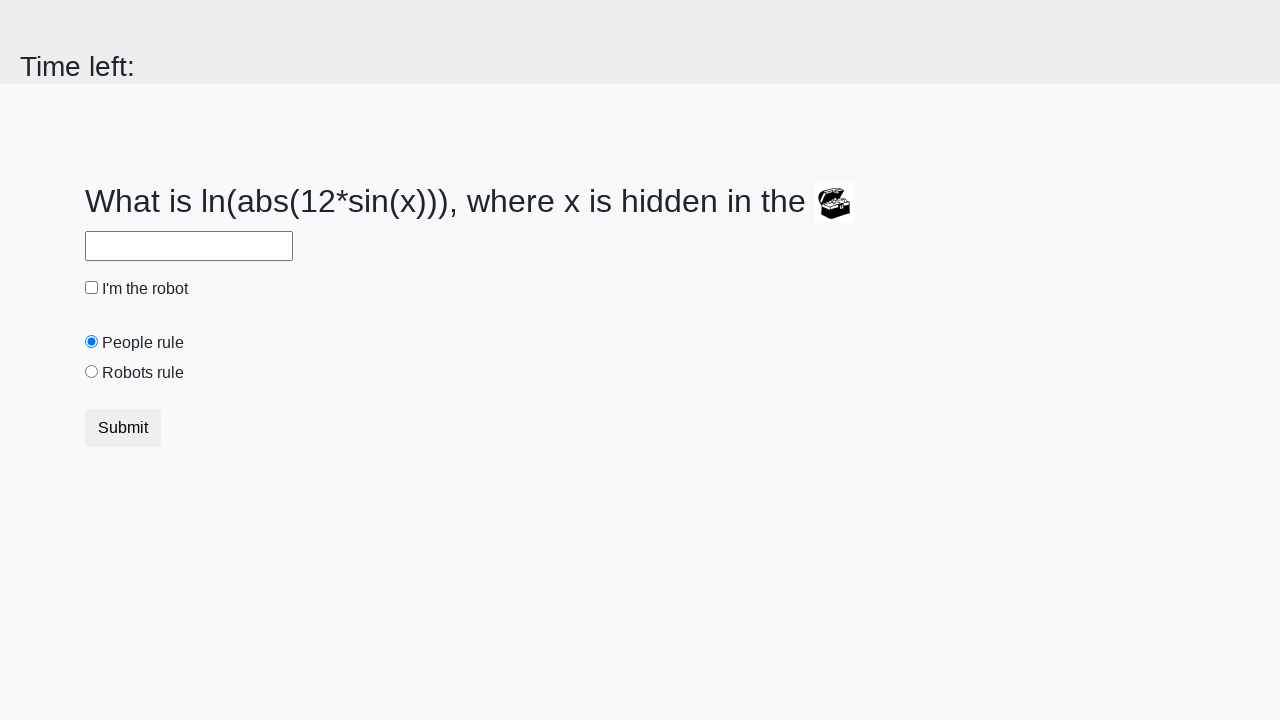

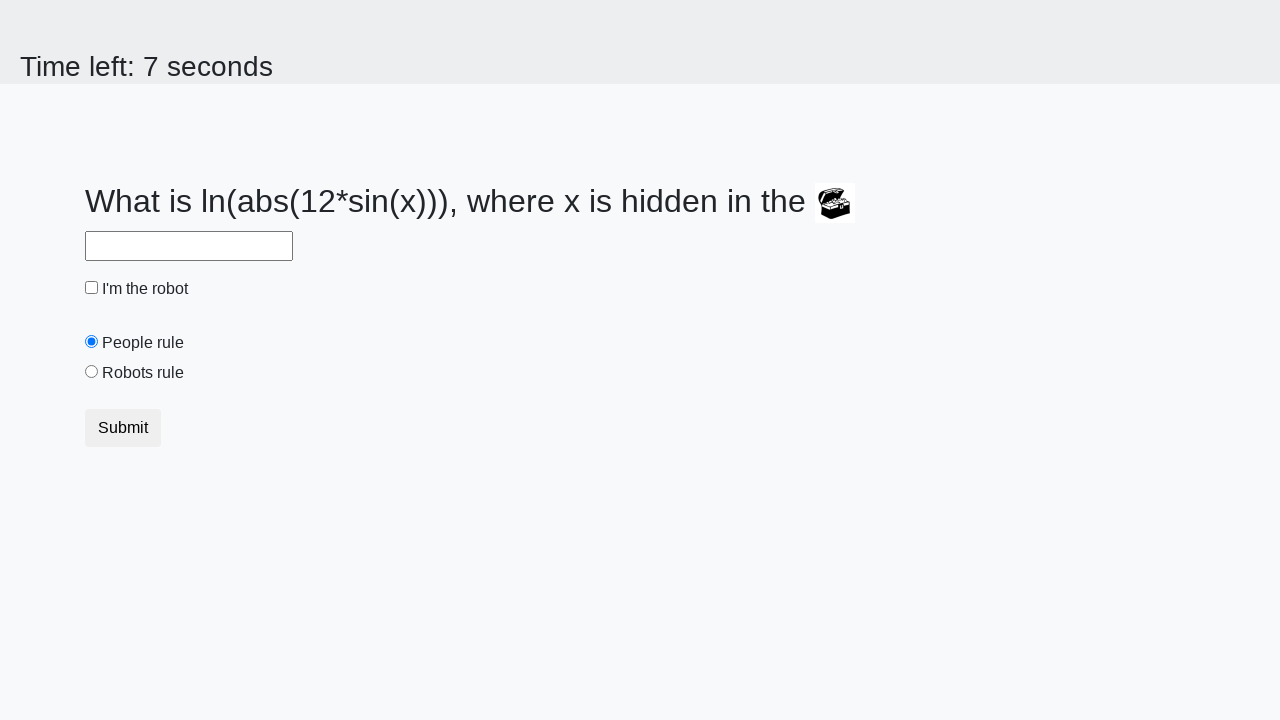